Tests a wait scenario where a button becomes clickable after a delay, clicks it, and verifies a success message appears

Starting URL: http://suninjuly.github.io/wait2.html

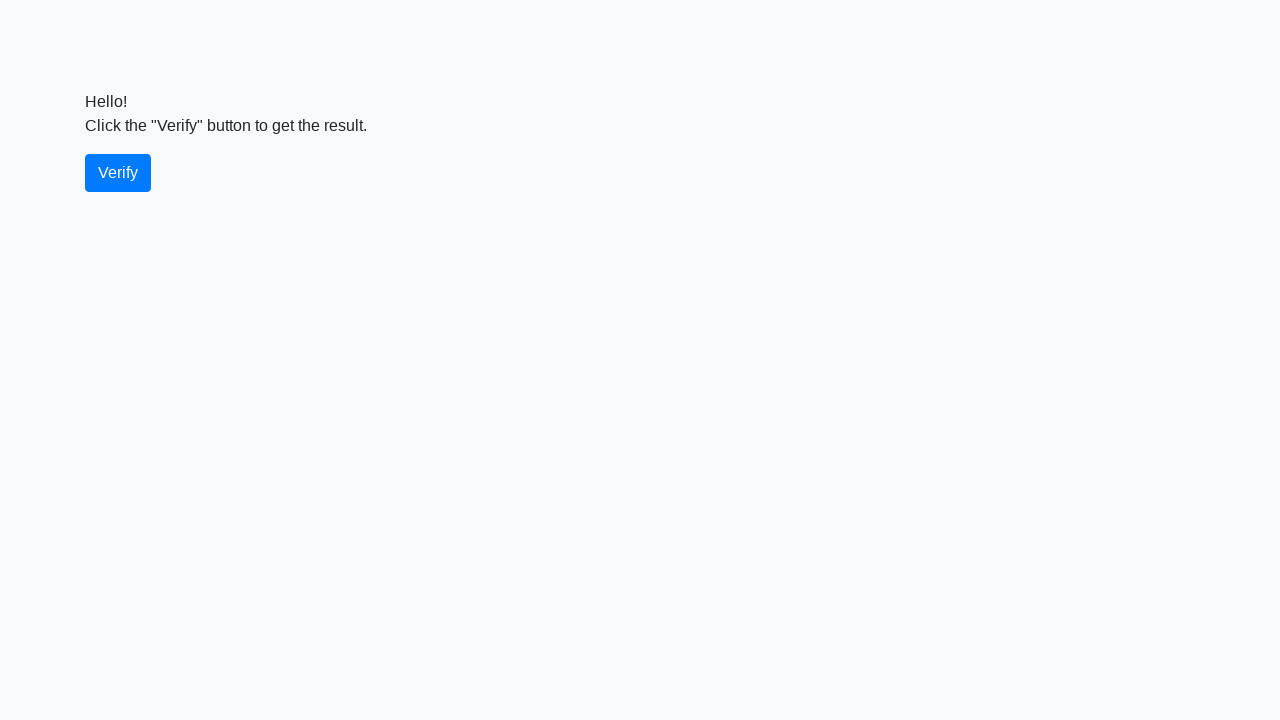

Clicked the verify button after it became clickable at (118, 173) on #verify
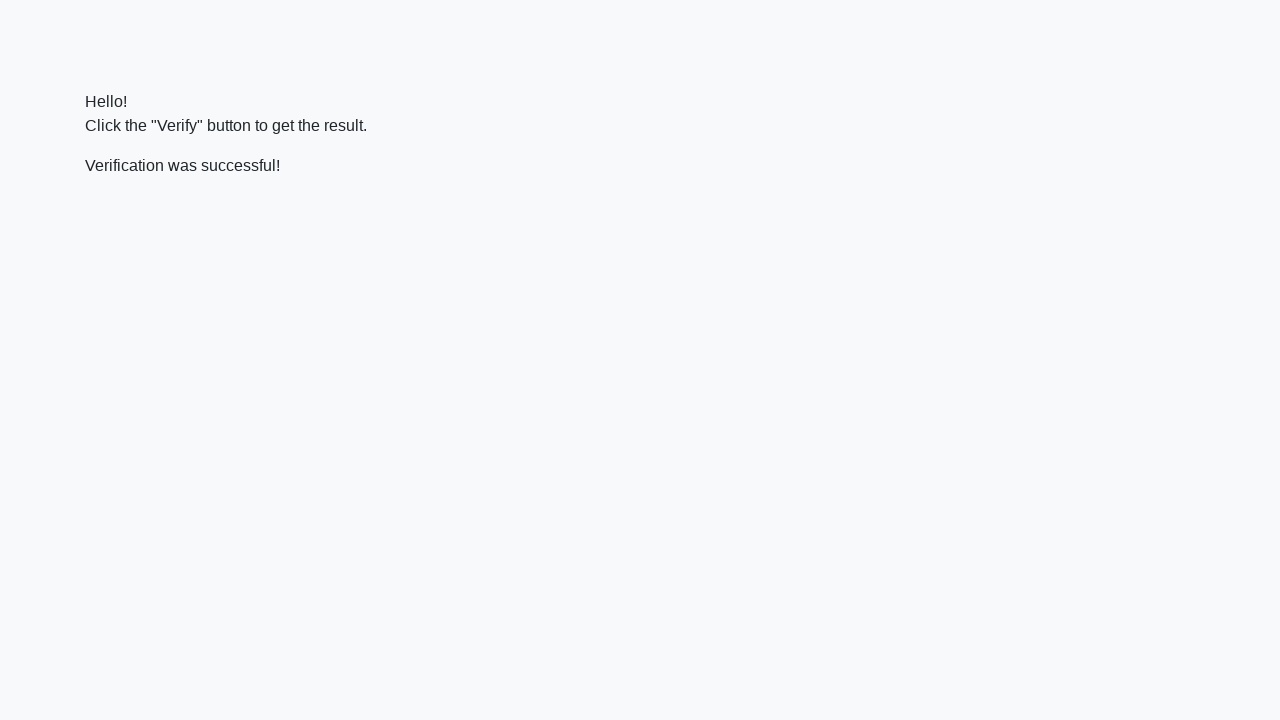

Located the verify message element
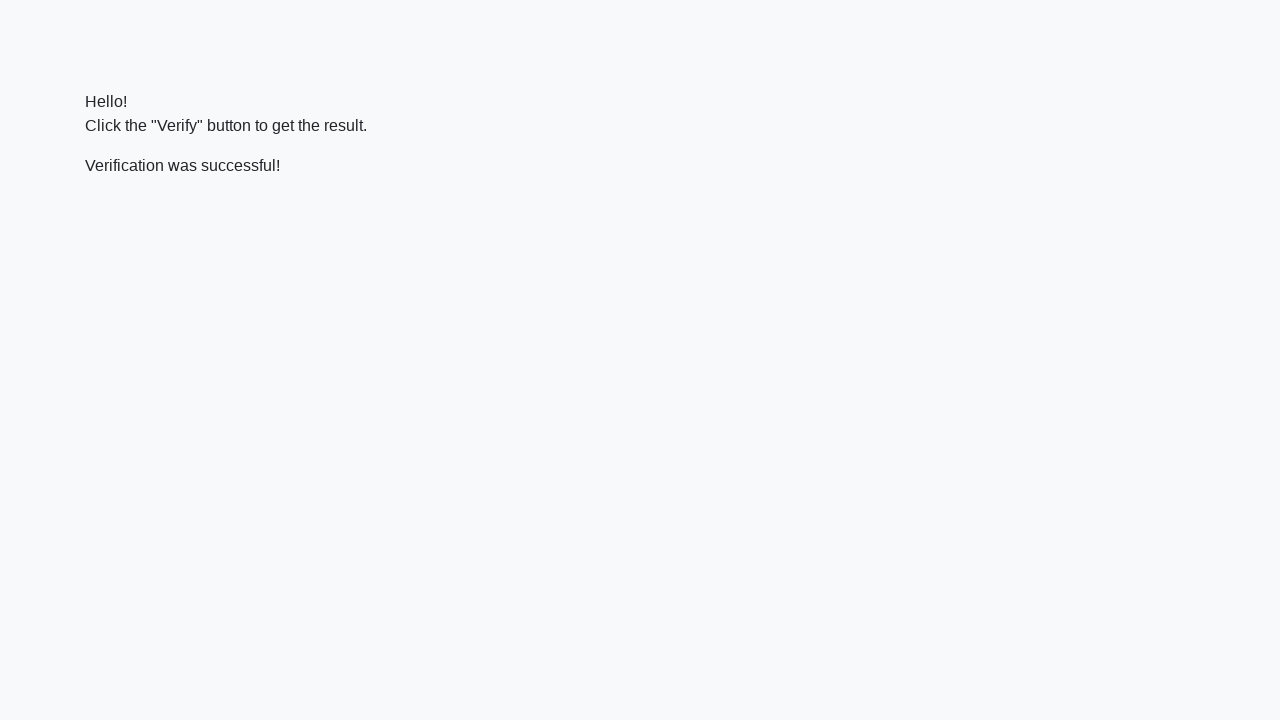

Success message appeared and became visible
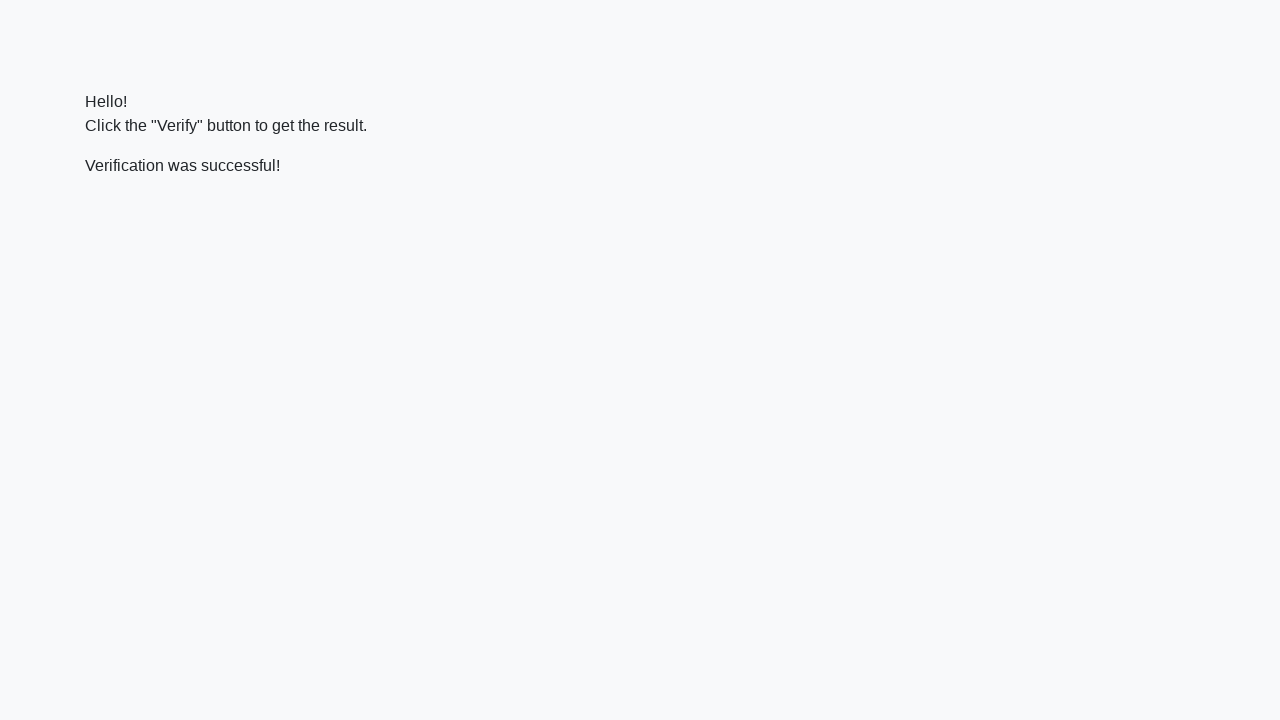

Verified that success message contains 'successful'
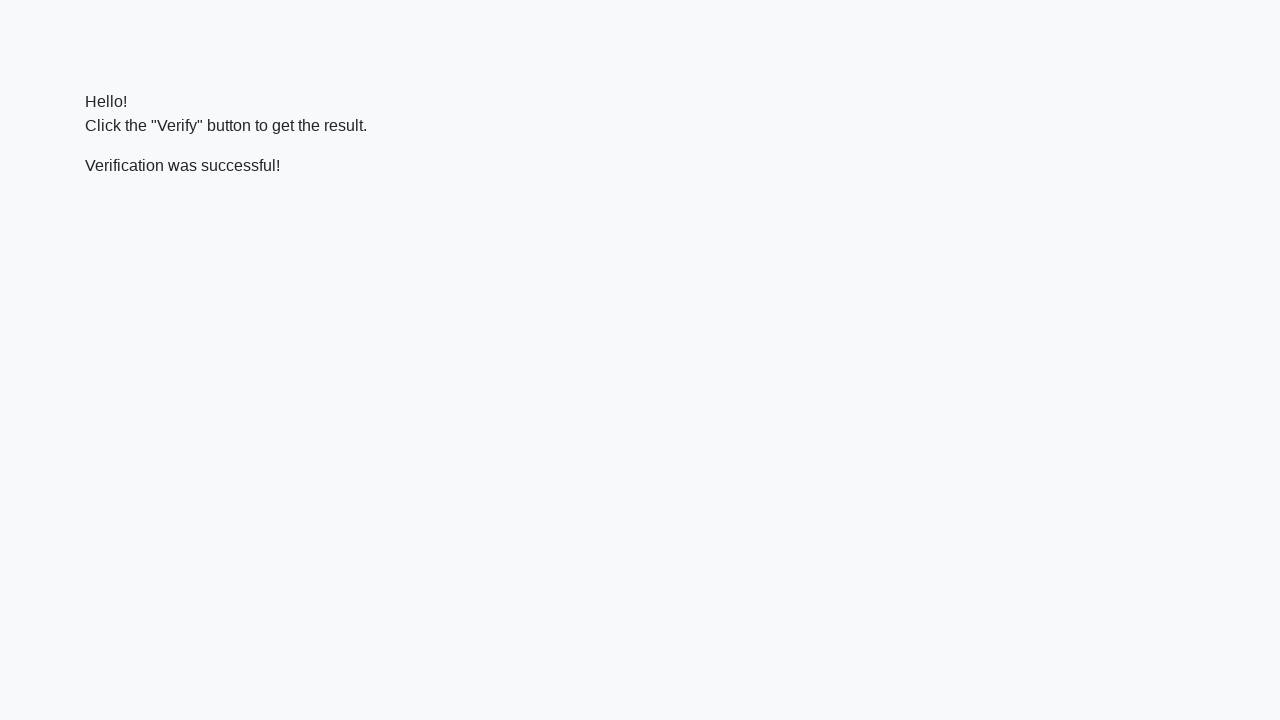

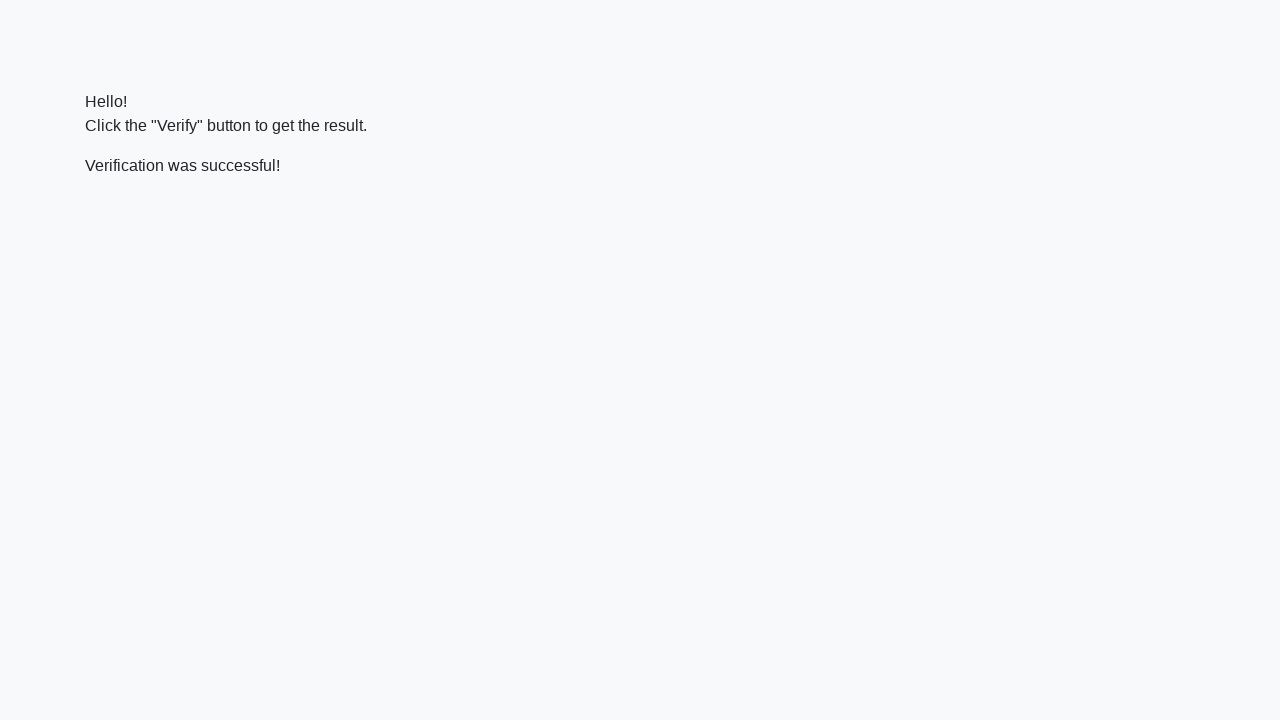